Adds specific products to cart and verifies the total price calculation is correct

Starting URL: https://rahulshettyacademy.com/seleniumPractise/#/

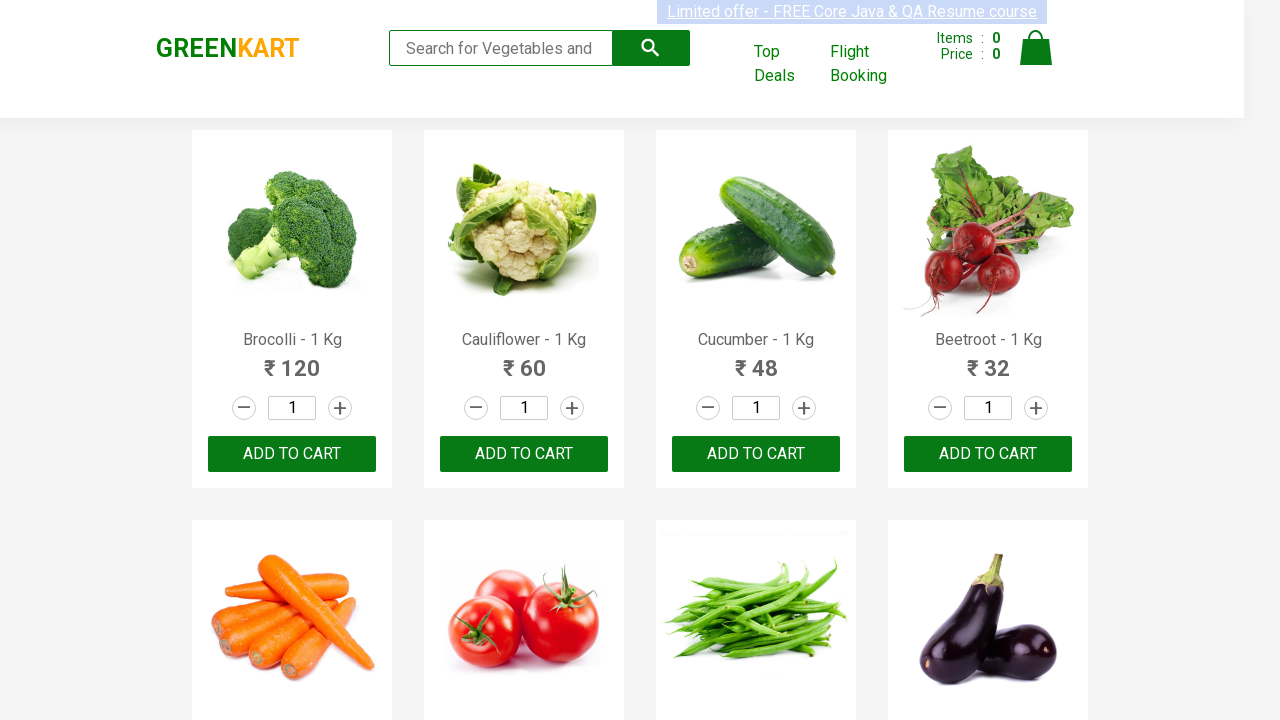

Clicked add to cart button for product at index 1 at (292, 454) on :nth-child(1) > .product-action > button
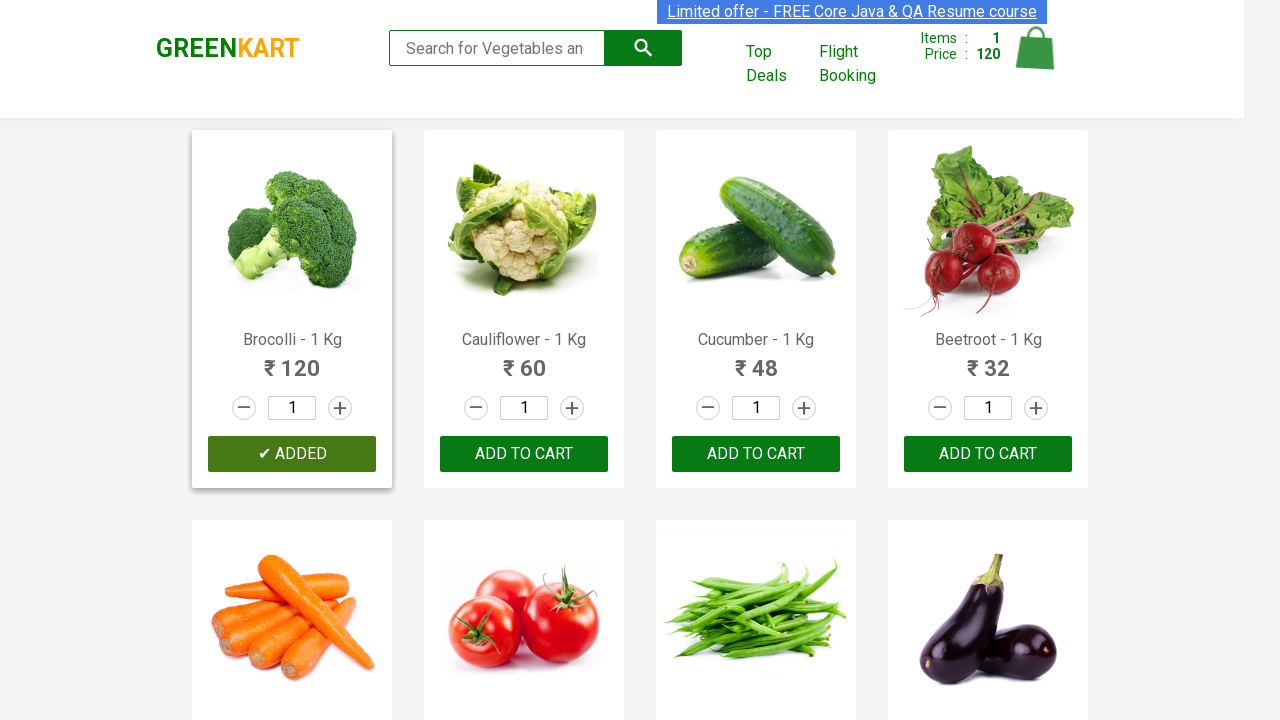

Waited 1 second after adding product 1 to cart
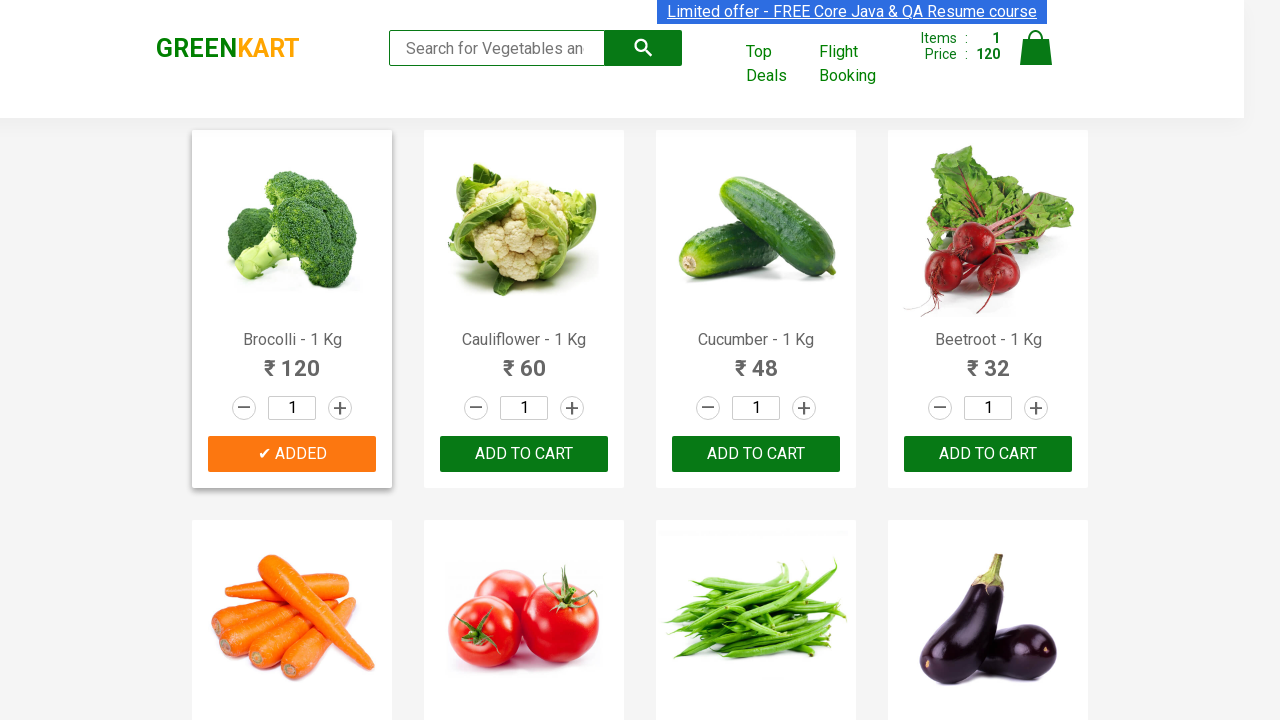

Clicked add to cart button for product at index 4 at (988, 454) on :nth-child(4) > .product-action > button
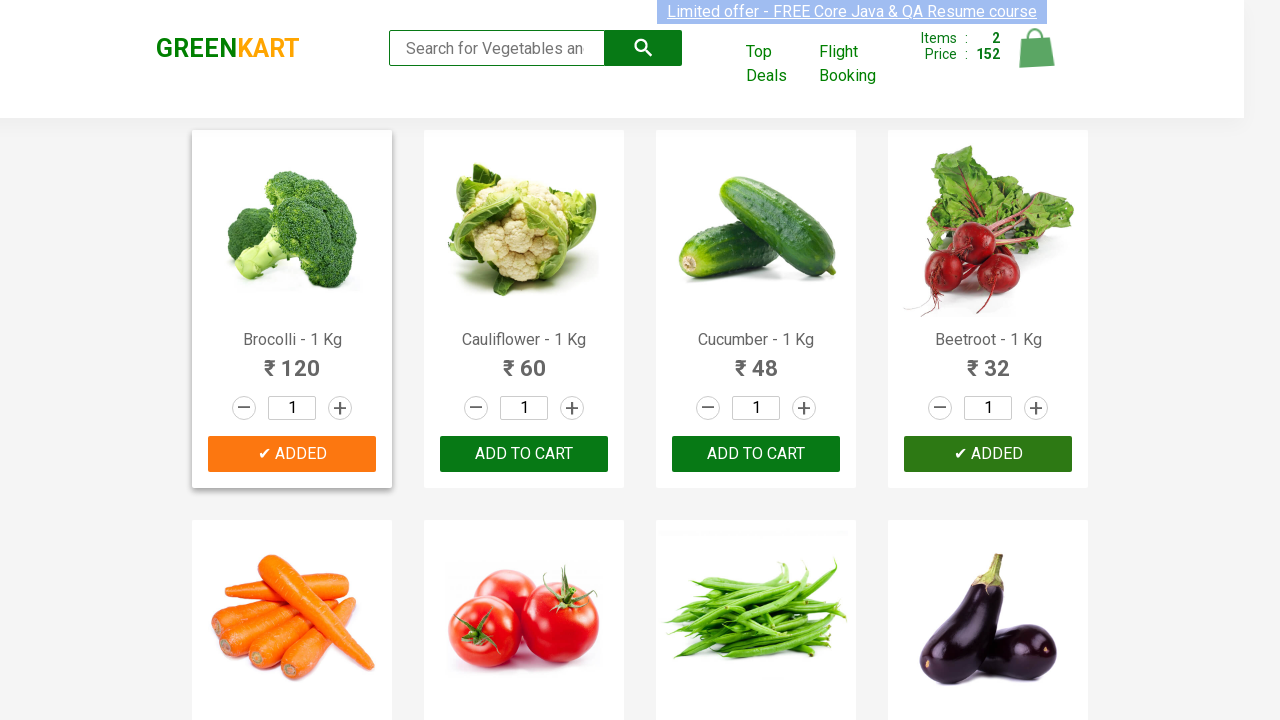

Waited 1 second after adding product 4 to cart
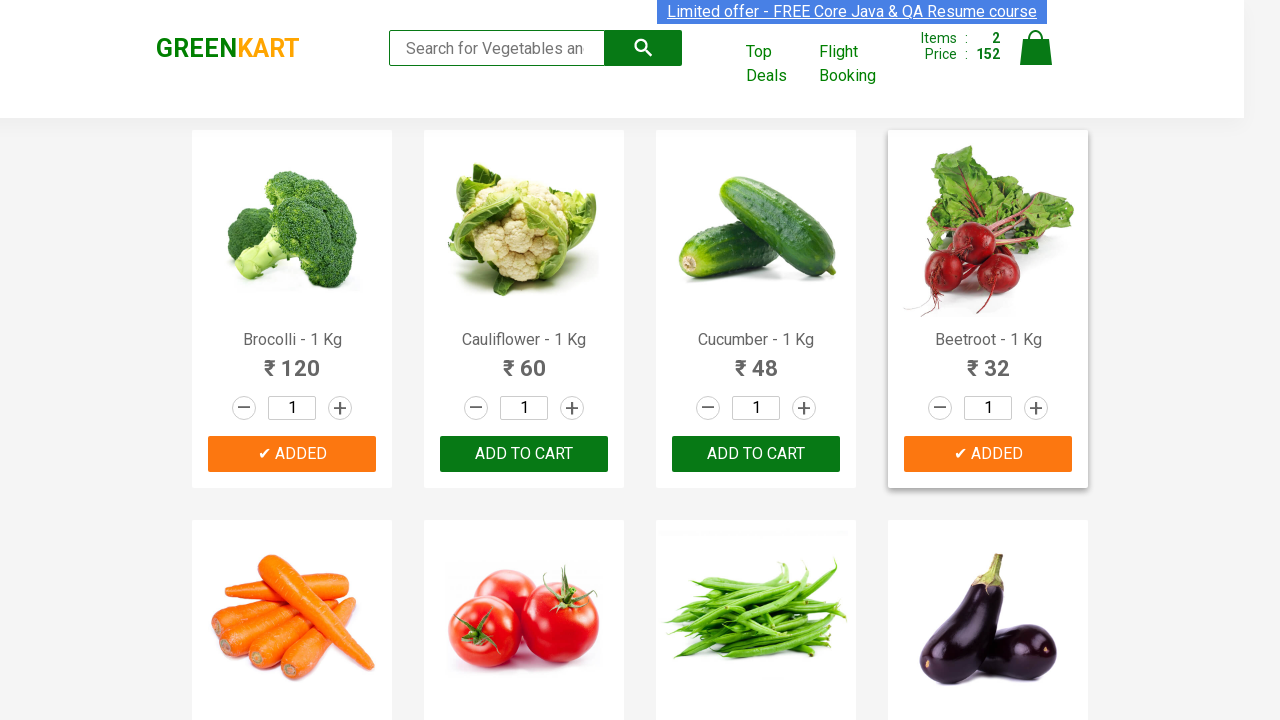

Clicked add to cart button for product at index 7 at (756, 360) on :nth-child(7) > .product-action > button
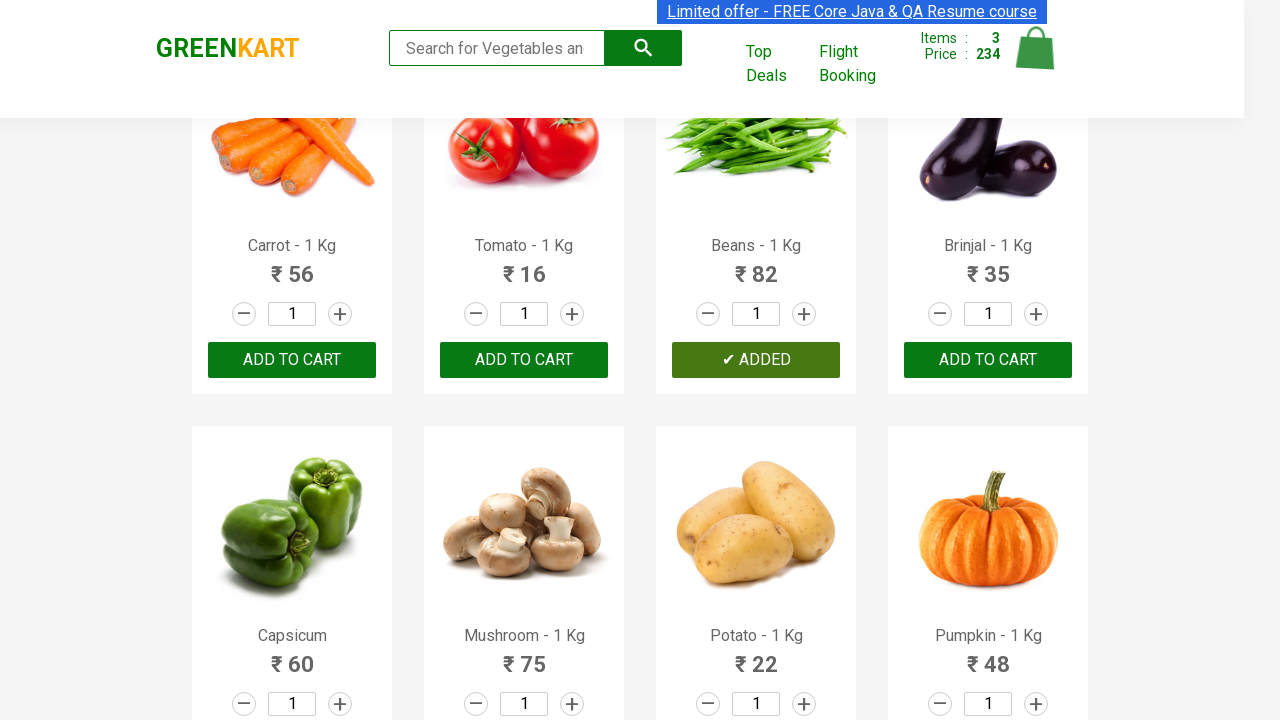

Waited 1 second after adding product 7 to cart
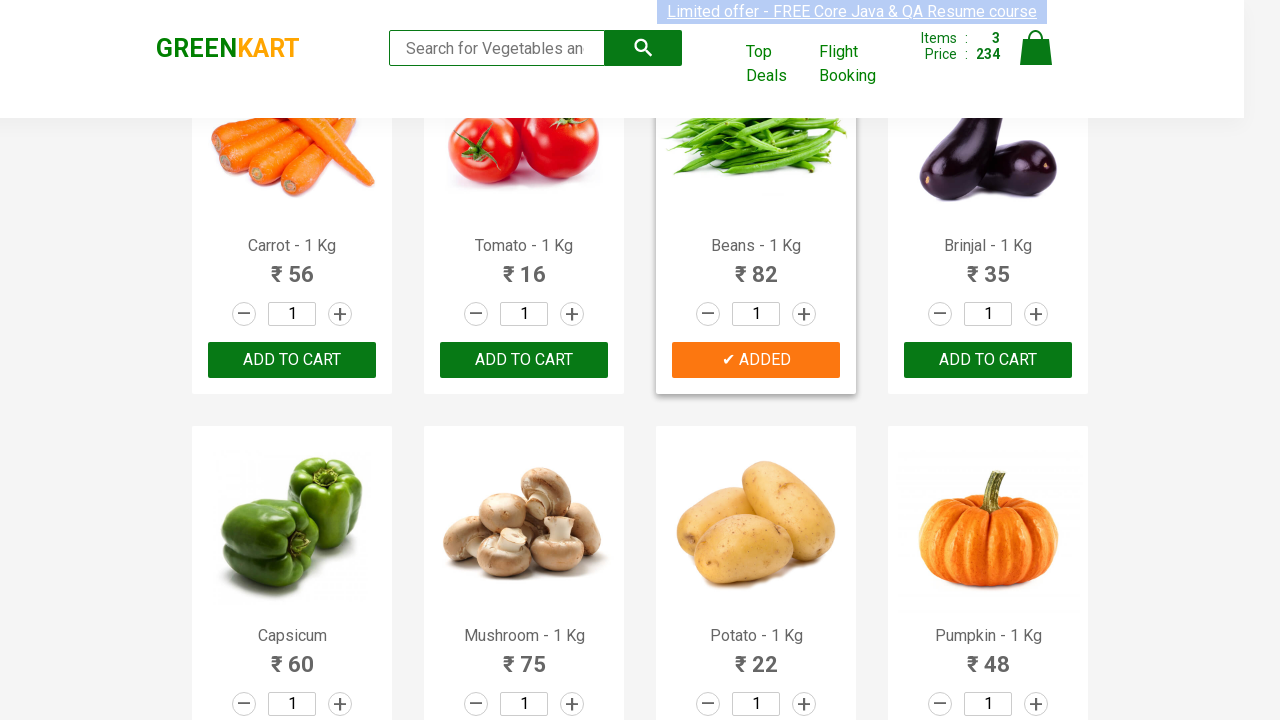

Clicked add to cart button for product at index 10 at (524, 360) on :nth-child(10) > .product-action > button
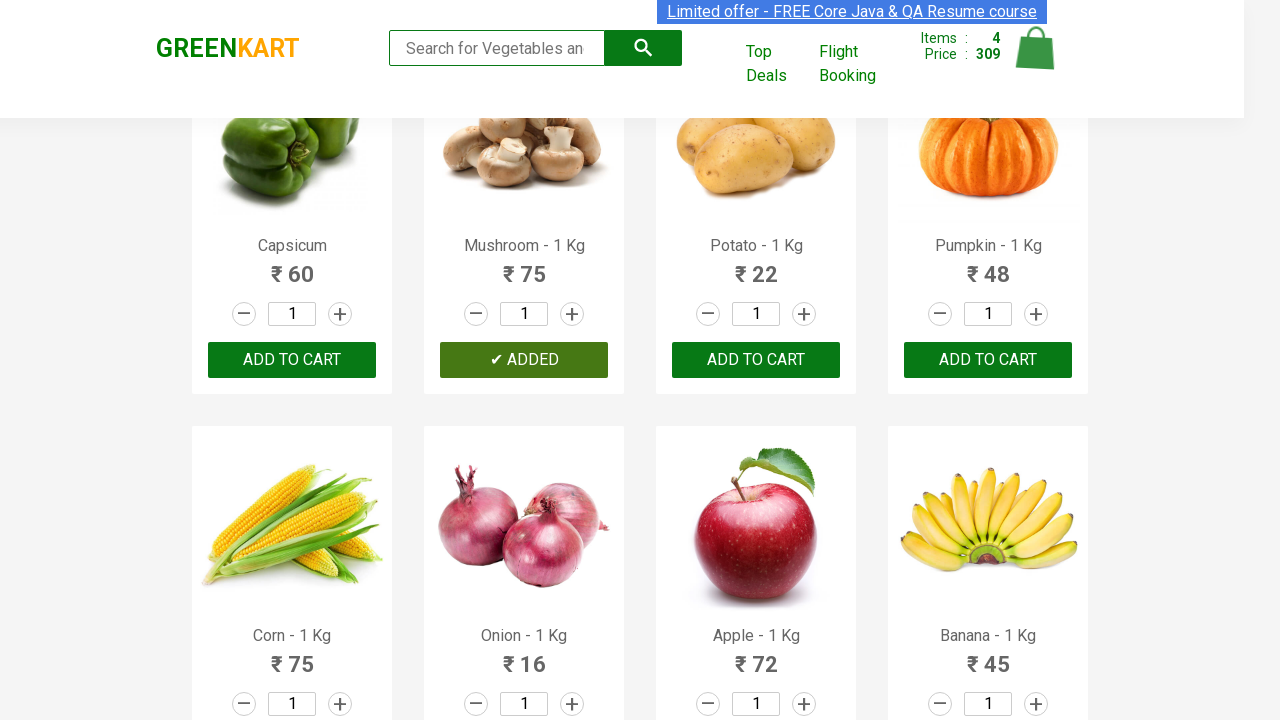

Waited 1 second after adding product 10 to cart
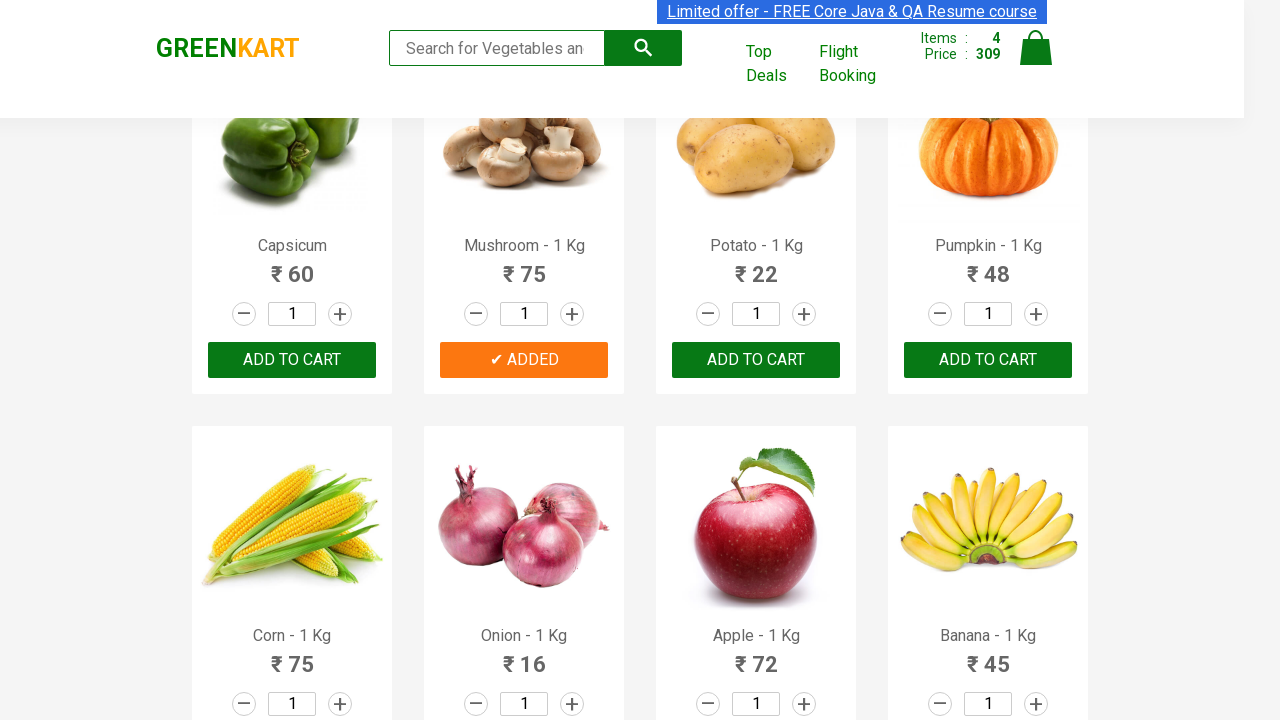

Total price element loaded and is visible
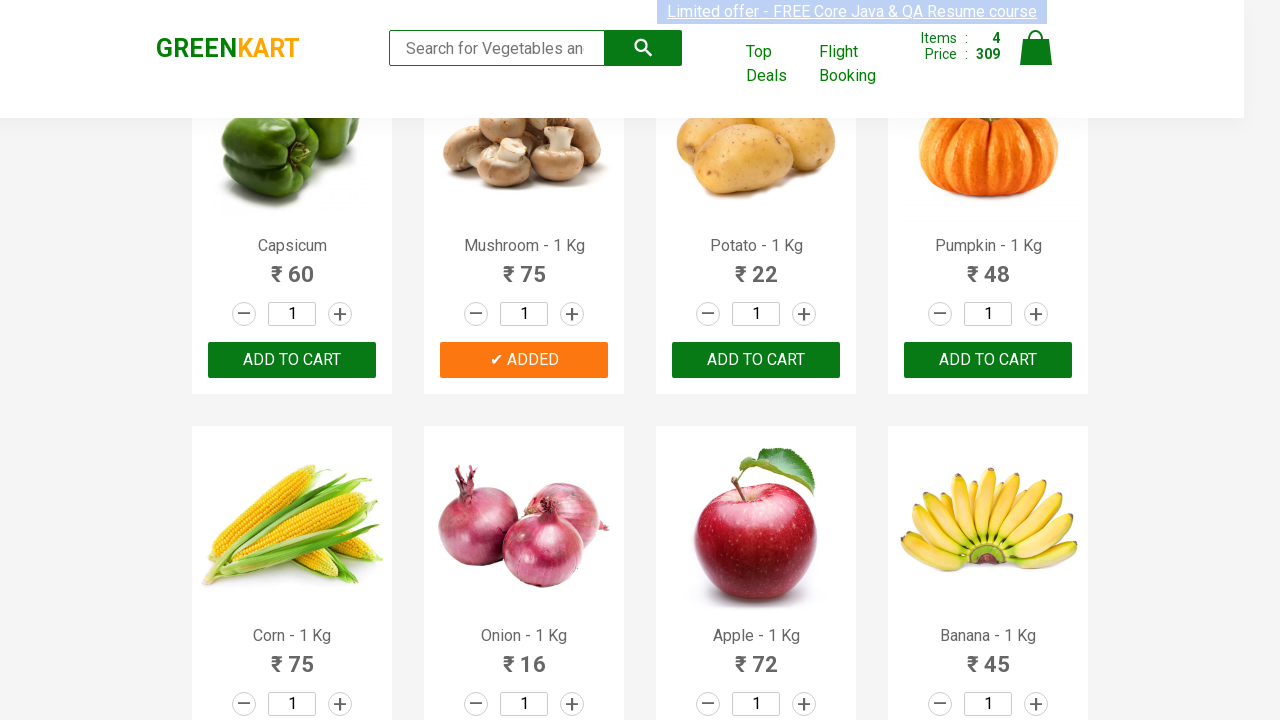

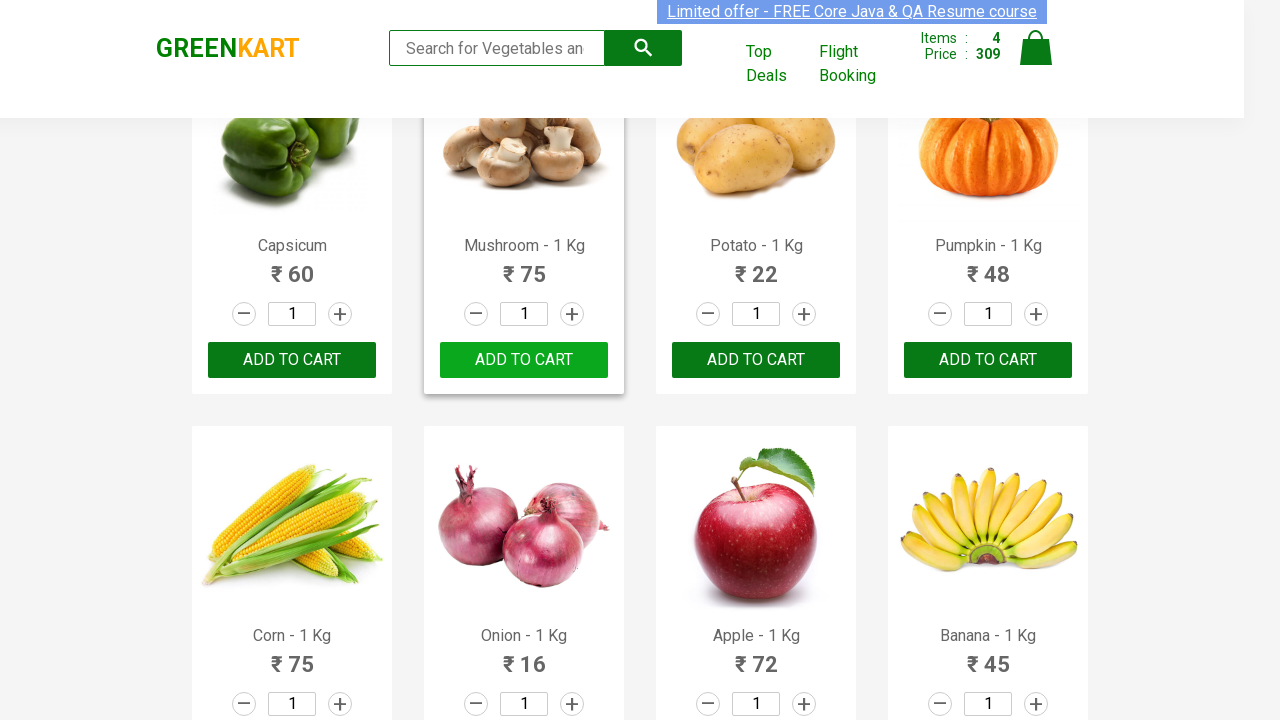